Tests that a canceled change to an employee's name doesn't persist

Starting URL: https://devmountain-qa.github.io/employee-manager/1.2_Version/index.html

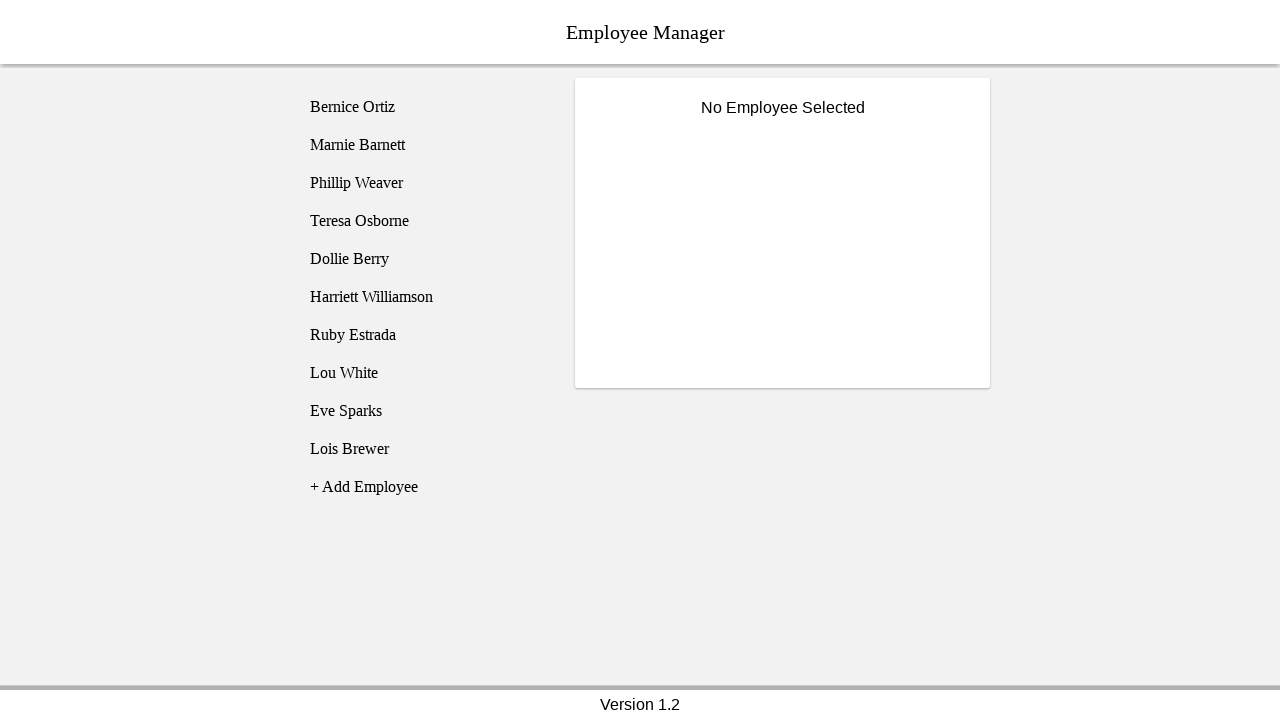

Clicked on Phillip Weaver employee at (425, 183) on [name='employee3']
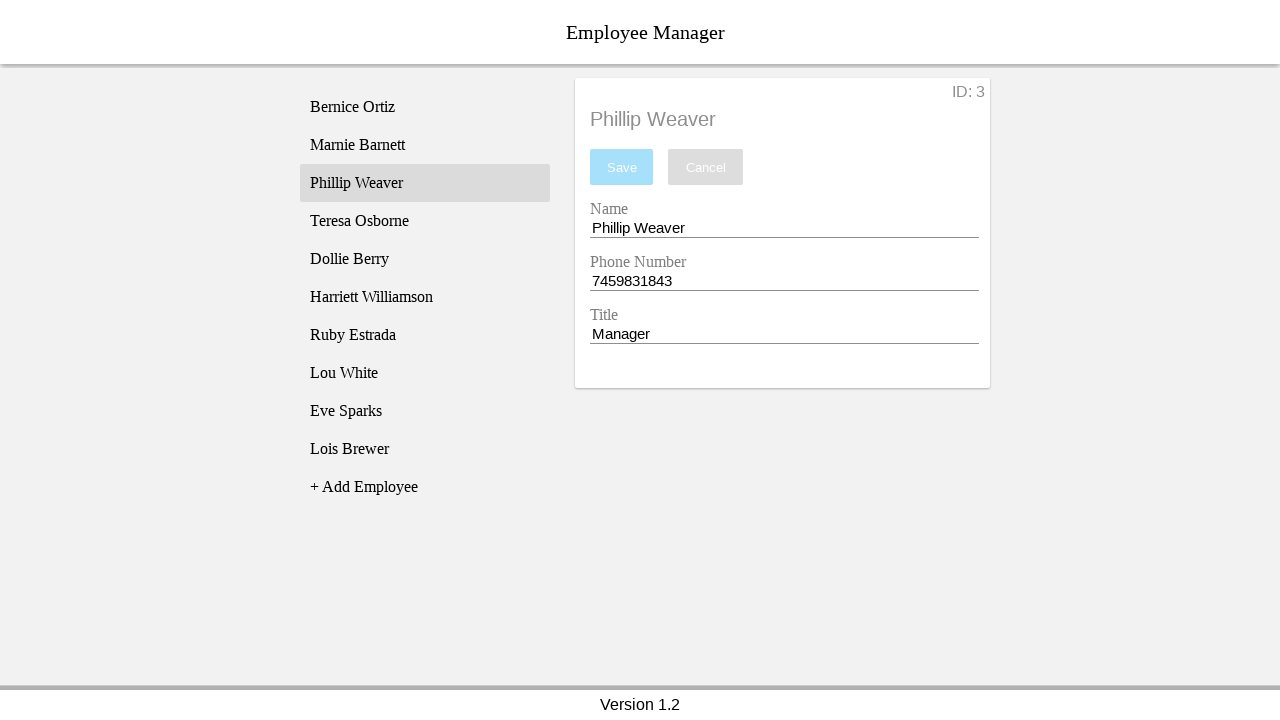

Name input field became visible
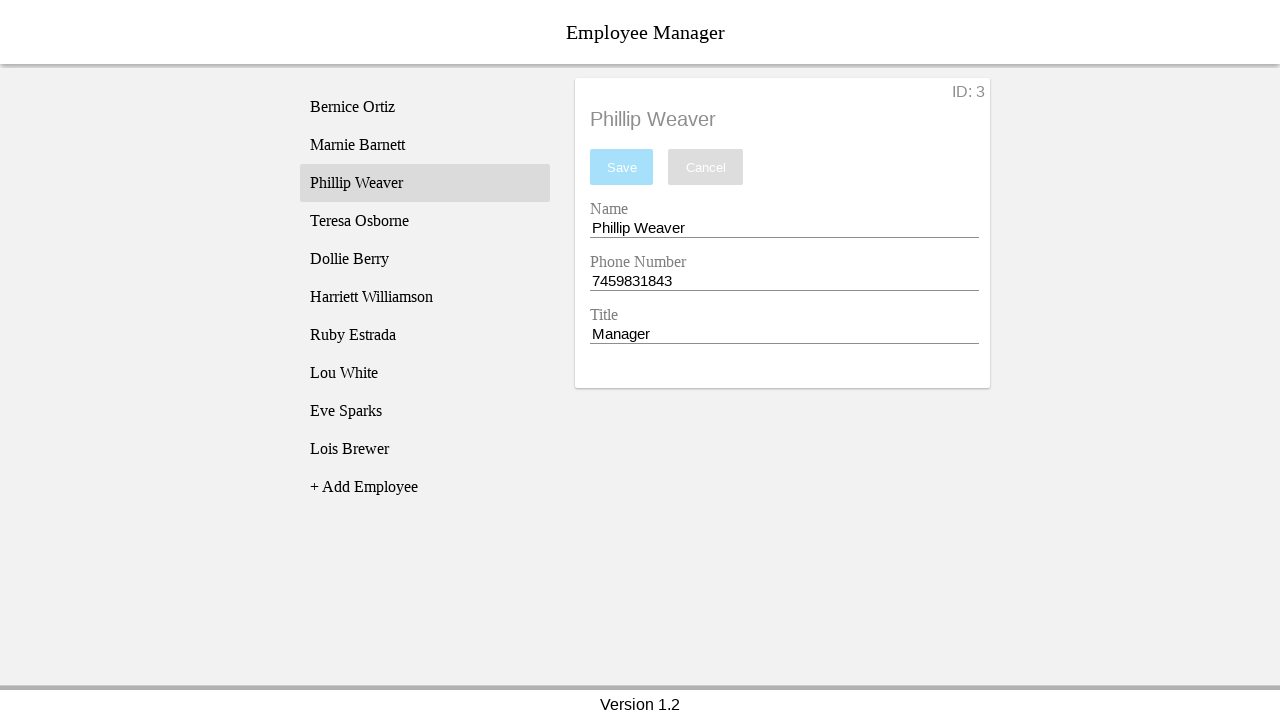

Filled name field with 'Test Name' on [name='nameEntry']
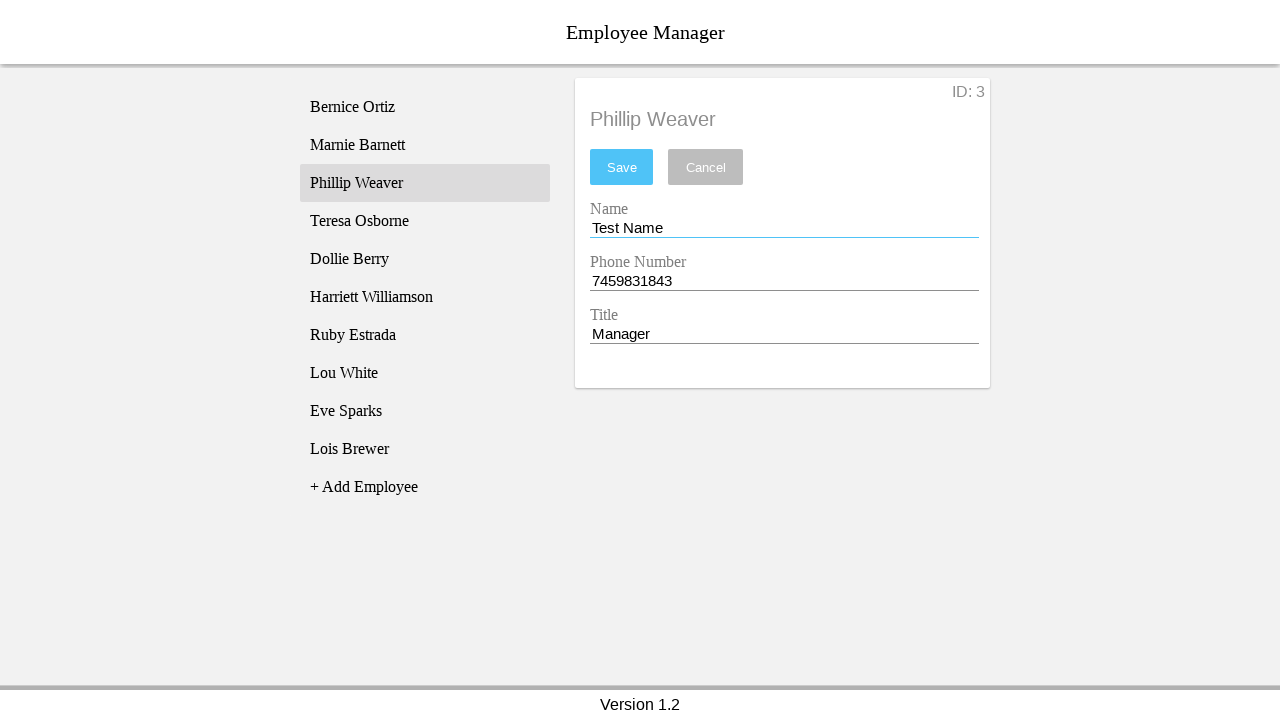

Clicked cancel button to discard changes at (706, 167) on [name='cancel']
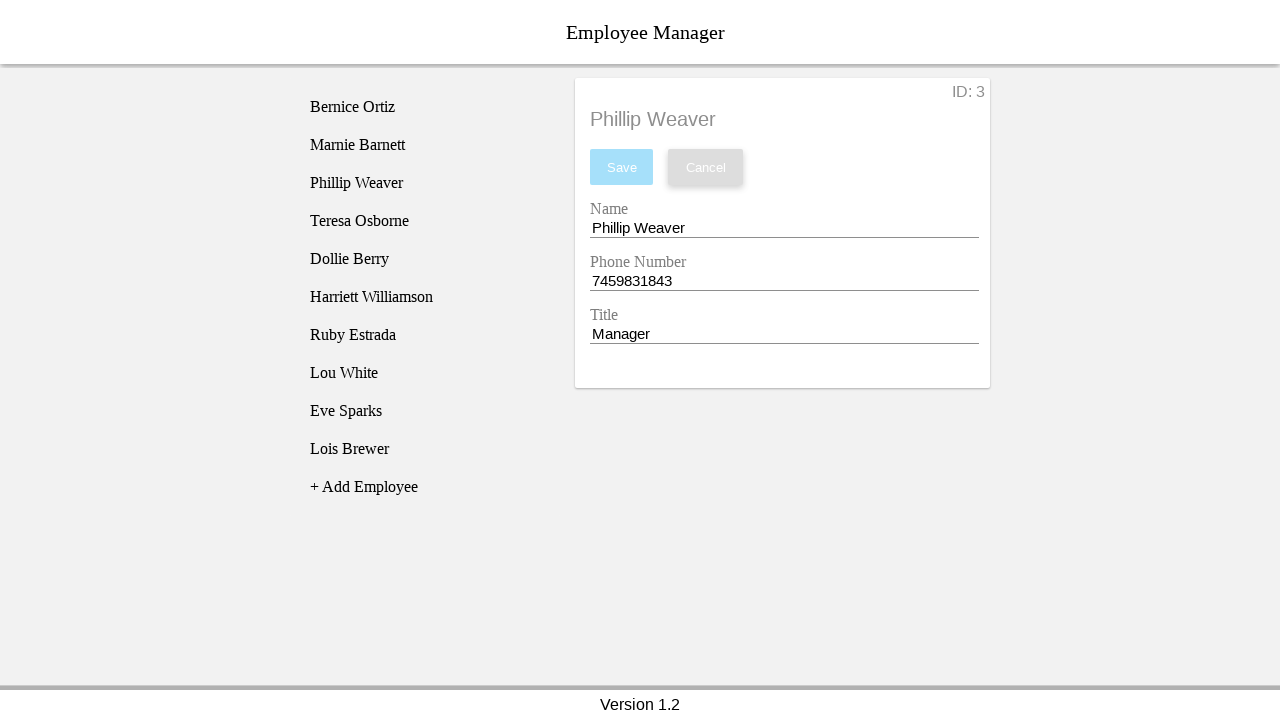

Verified name field reverted to original 'Phillip Weaver'
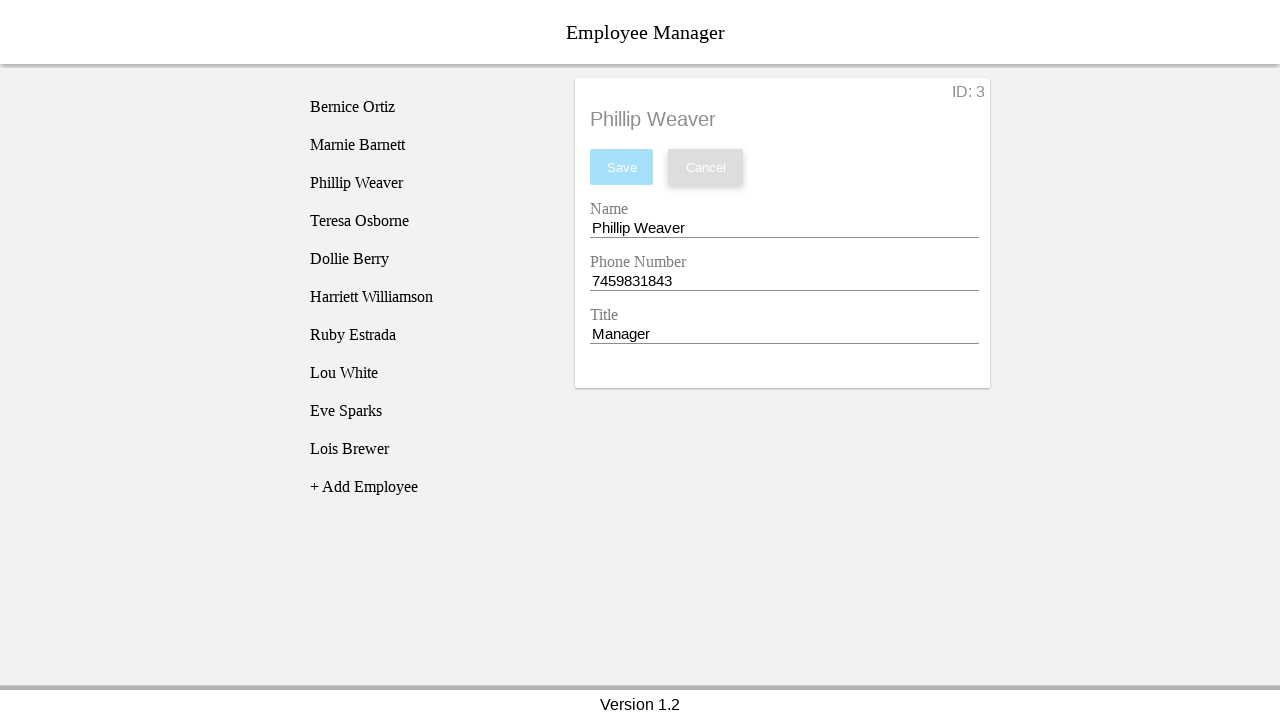

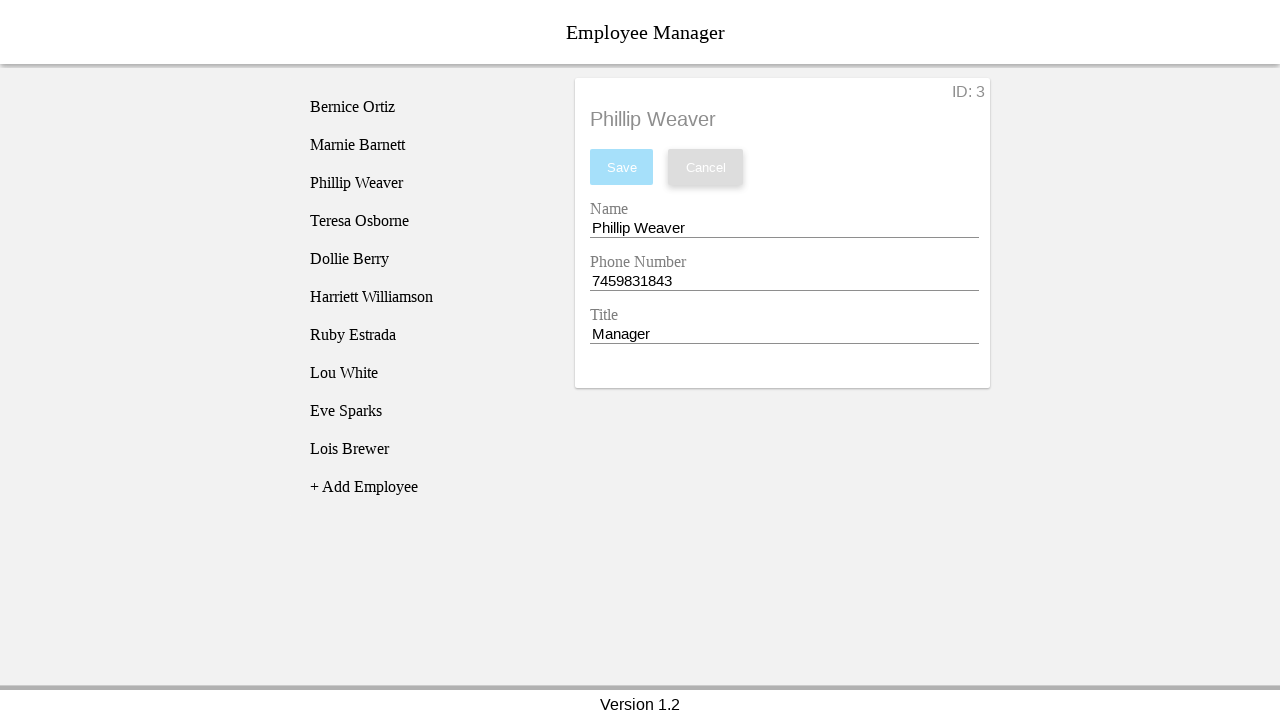